Navigates to Flipkart homepage and verifies the page loads successfully

Starting URL: https://www.flipkart.com/

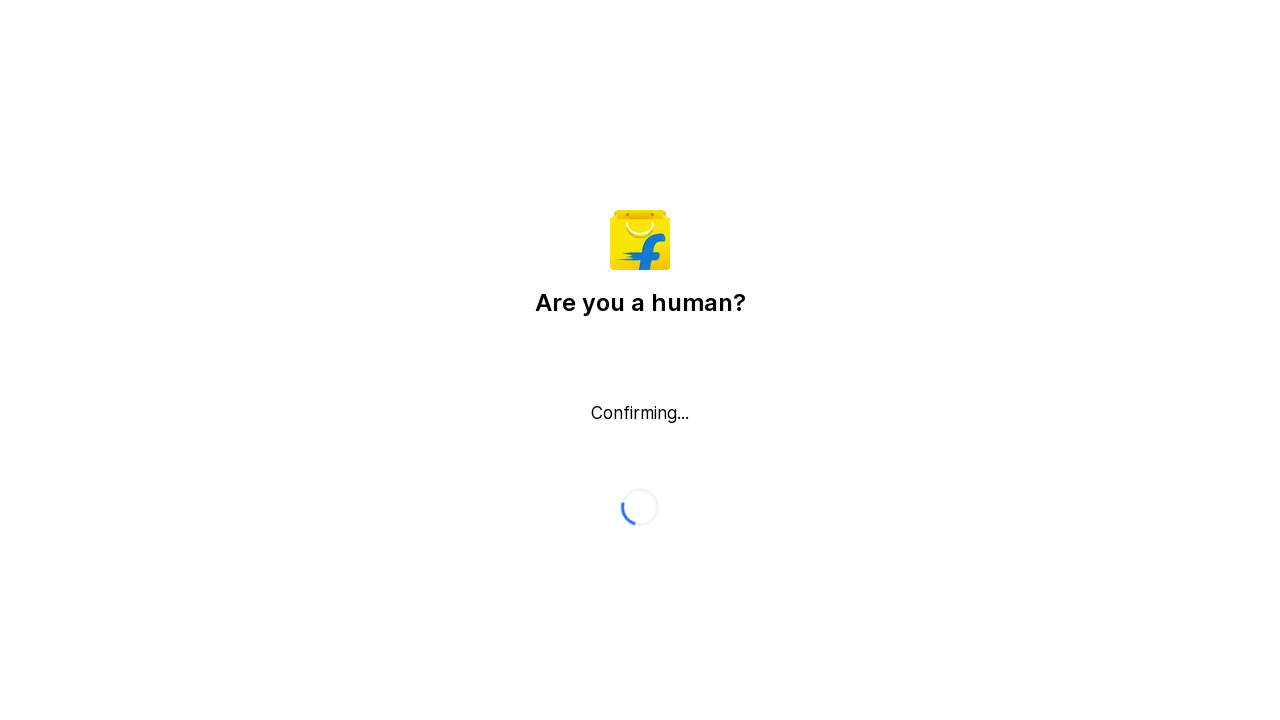

Waited for network idle state - page fully loaded
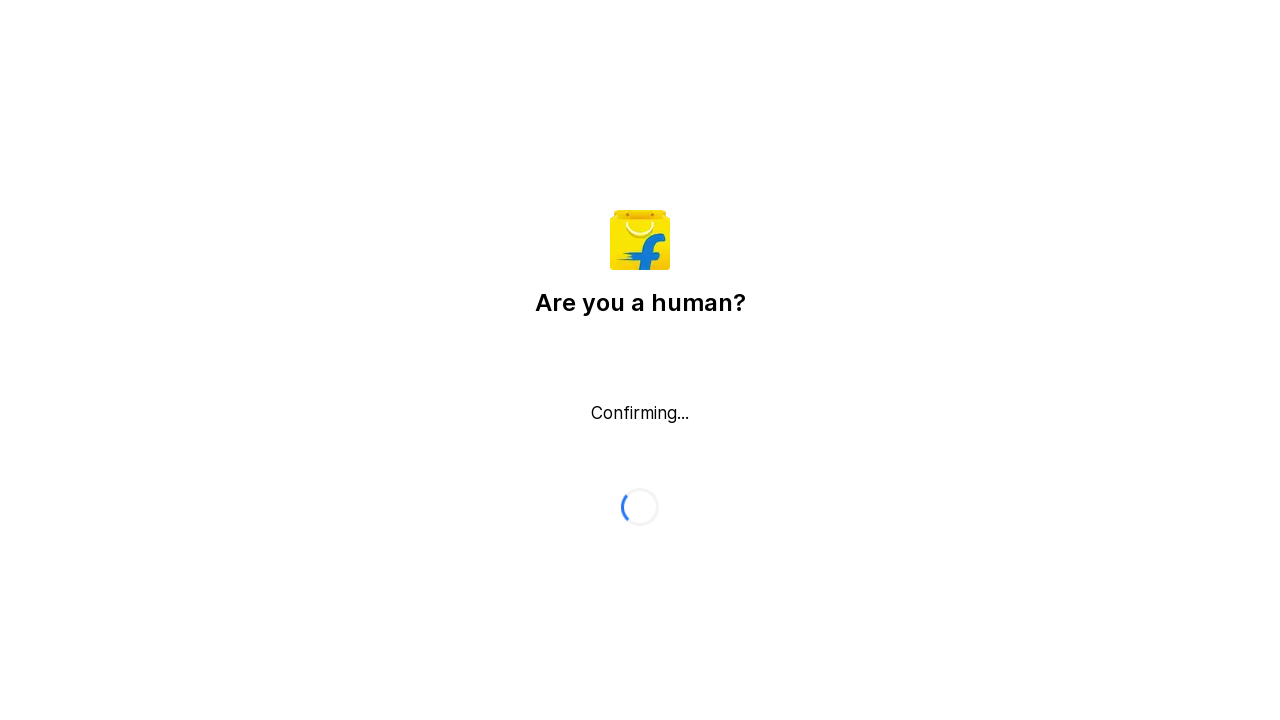

Verified body element is present on Flipkart homepage
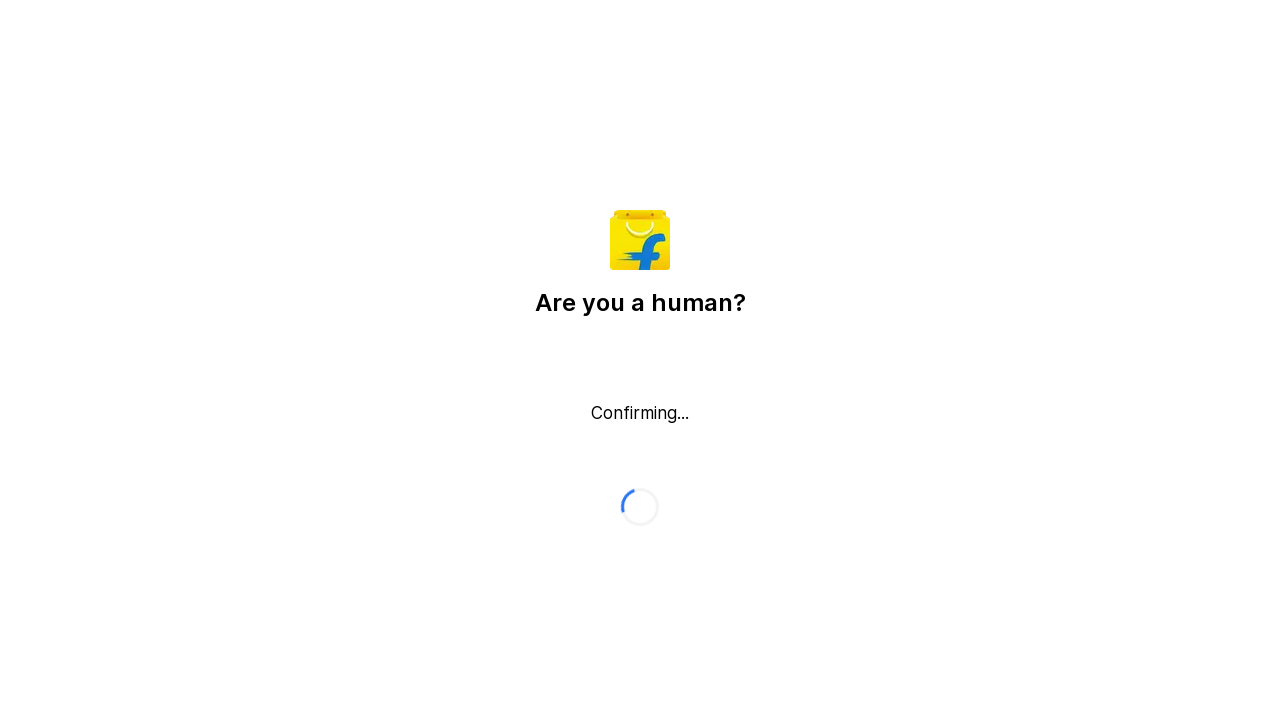

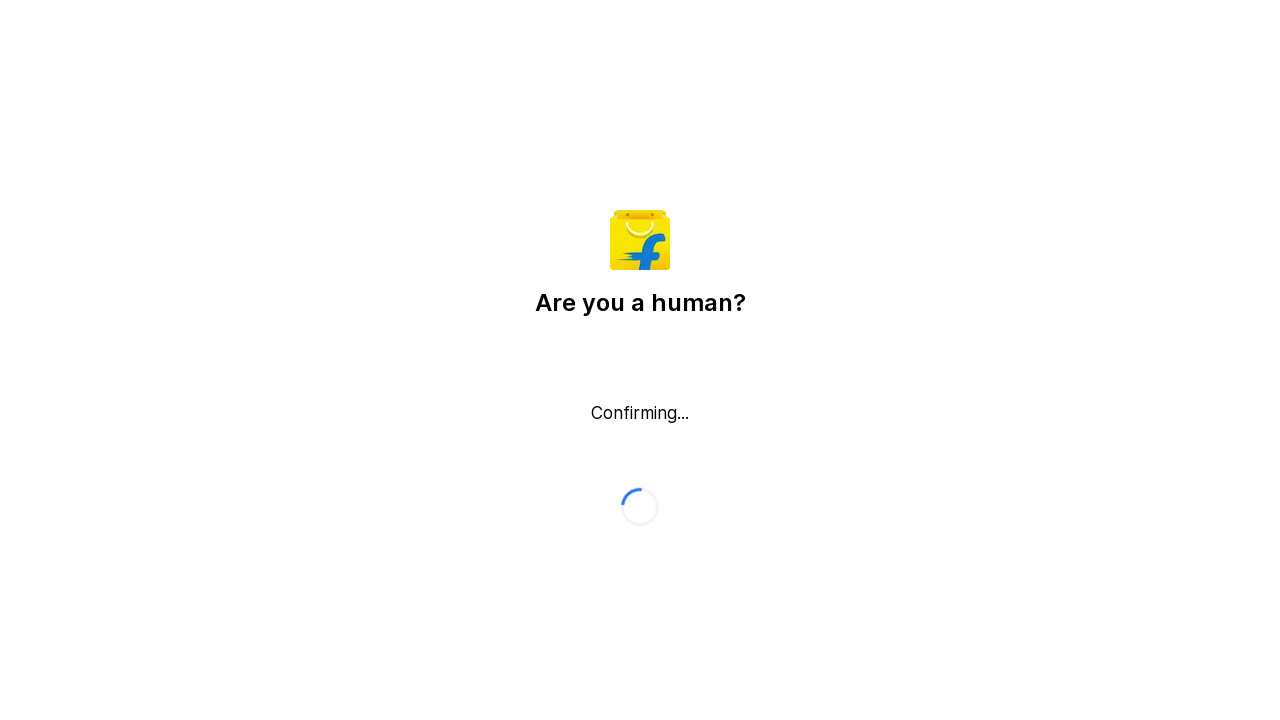